Tests multiple windows functionality by clicking a link to open a new window, switching to the child window to read text, then switching back to the parent window

Starting URL: https://the-internet.herokuapp.com/

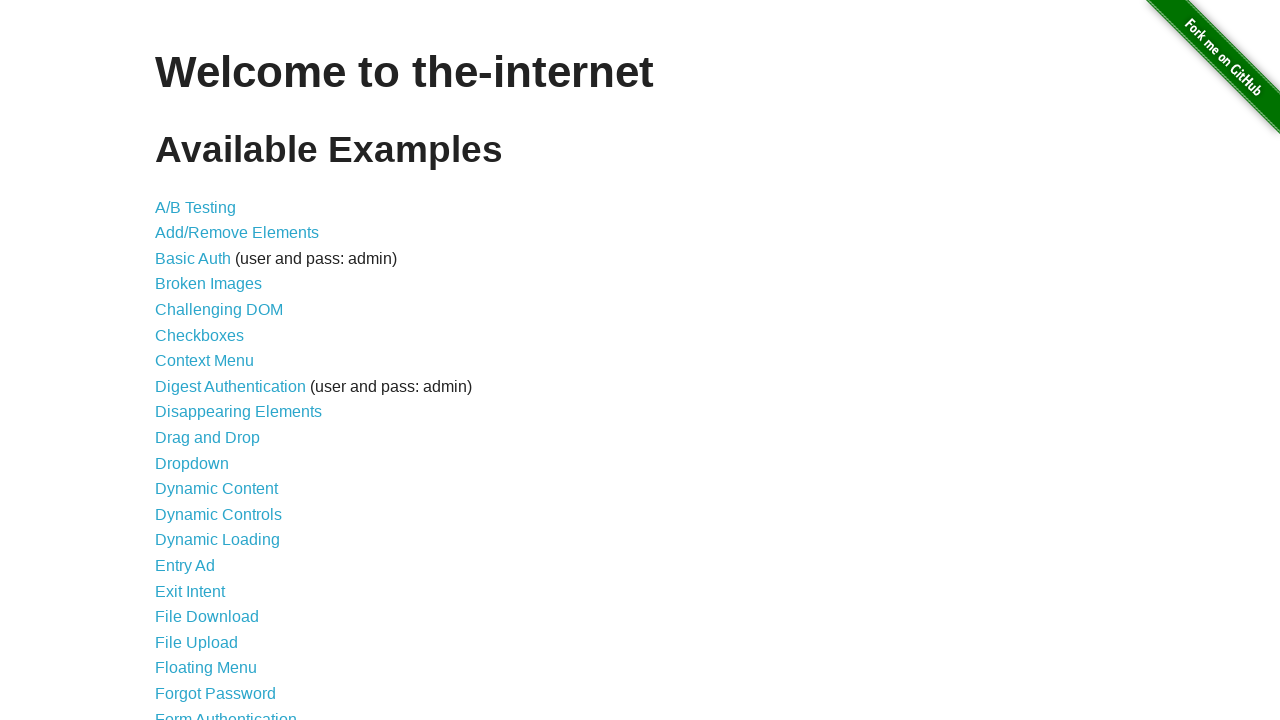

Clicked on Multiple Windows link at (218, 369) on xpath=//a[text()='Multiple Windows']
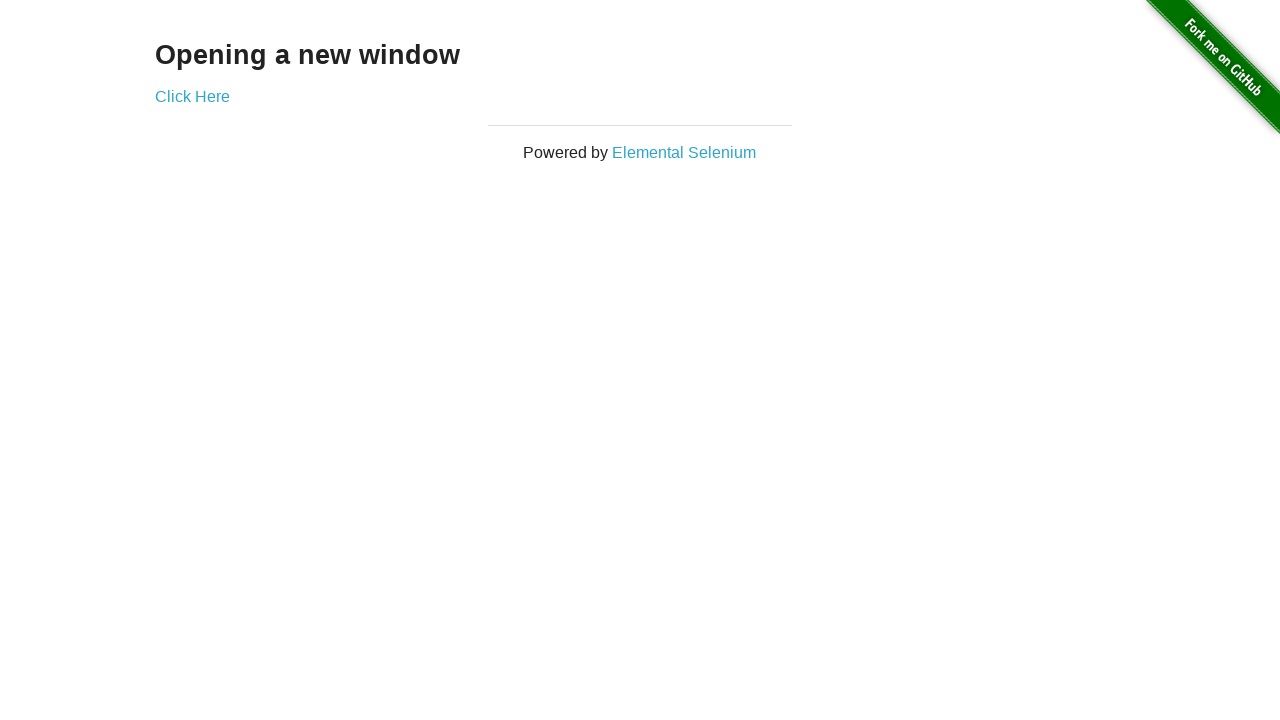

Multiple Windows page loaded
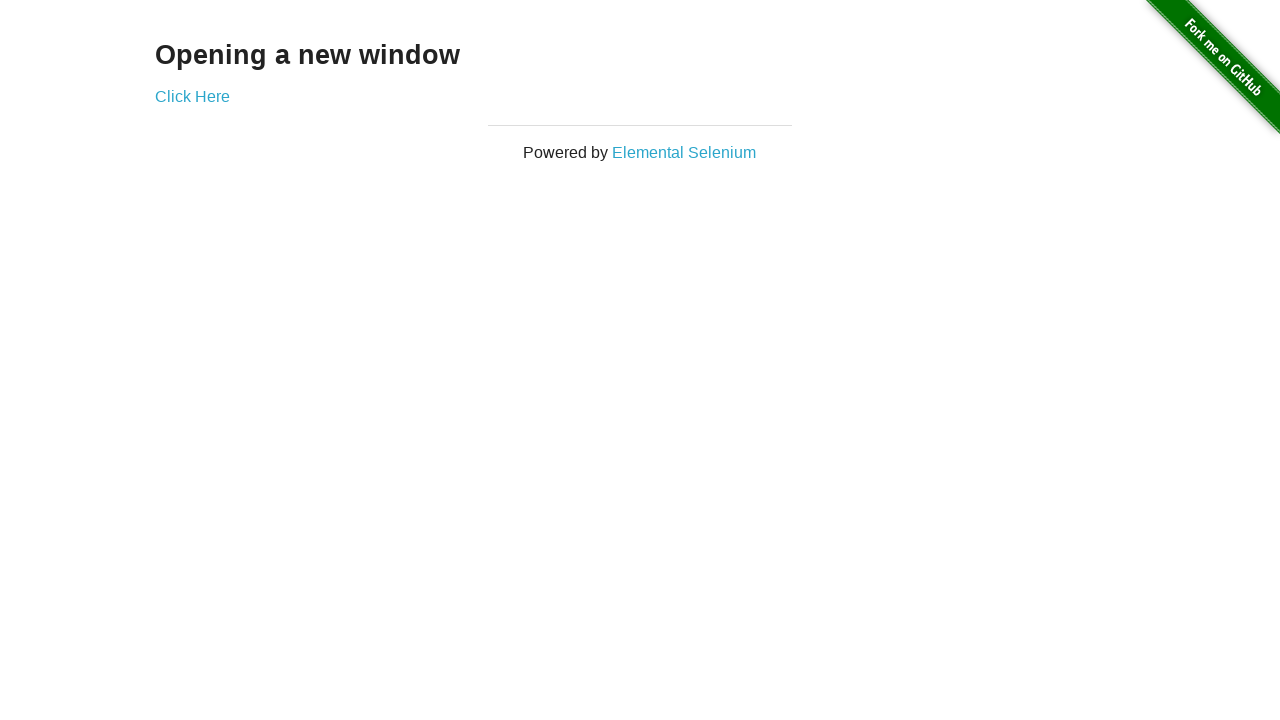

Clicked 'Click Here' link to open new window at (192, 96) on xpath=//a[text()='Click Here']
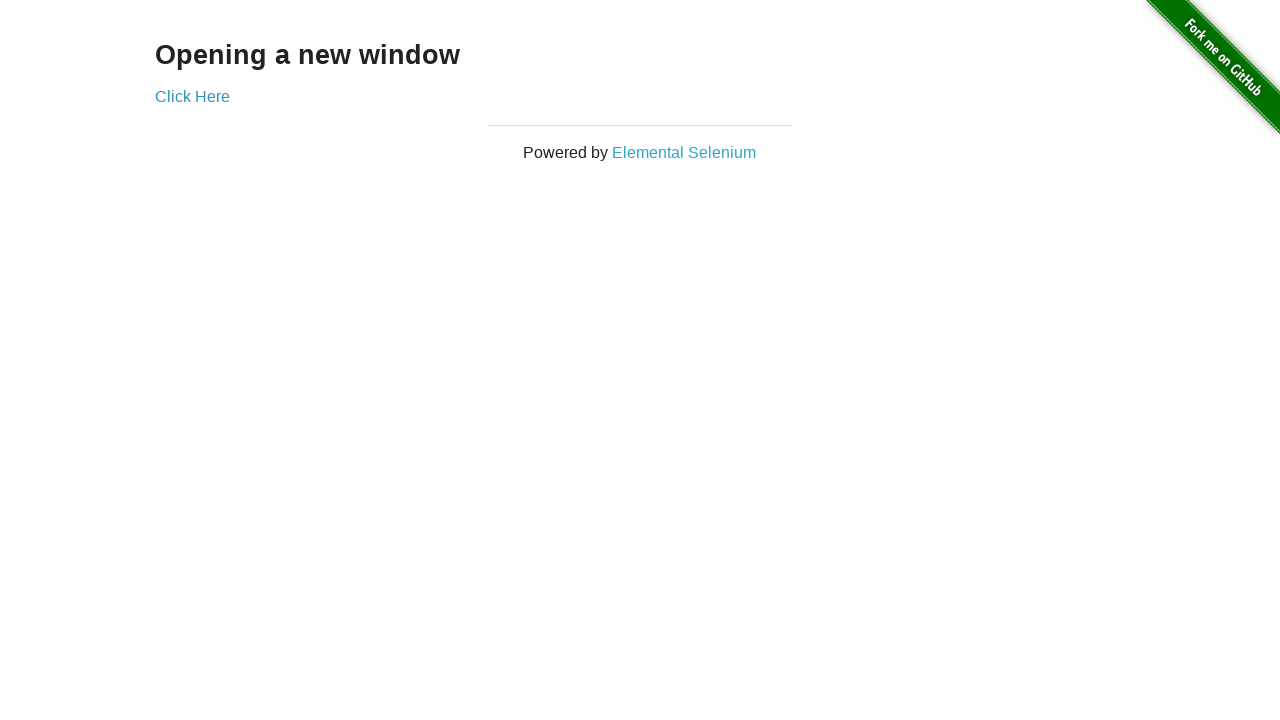

Child window loaded and ready
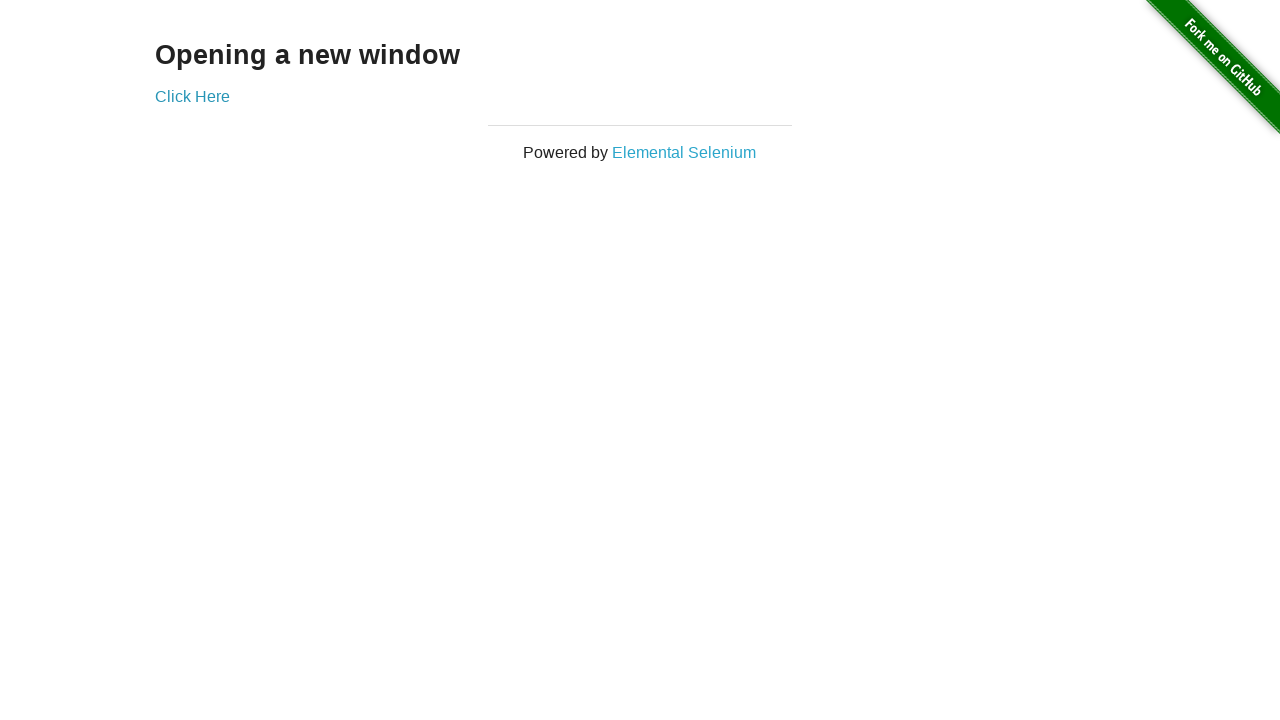

Read text from child window: 'New Window'
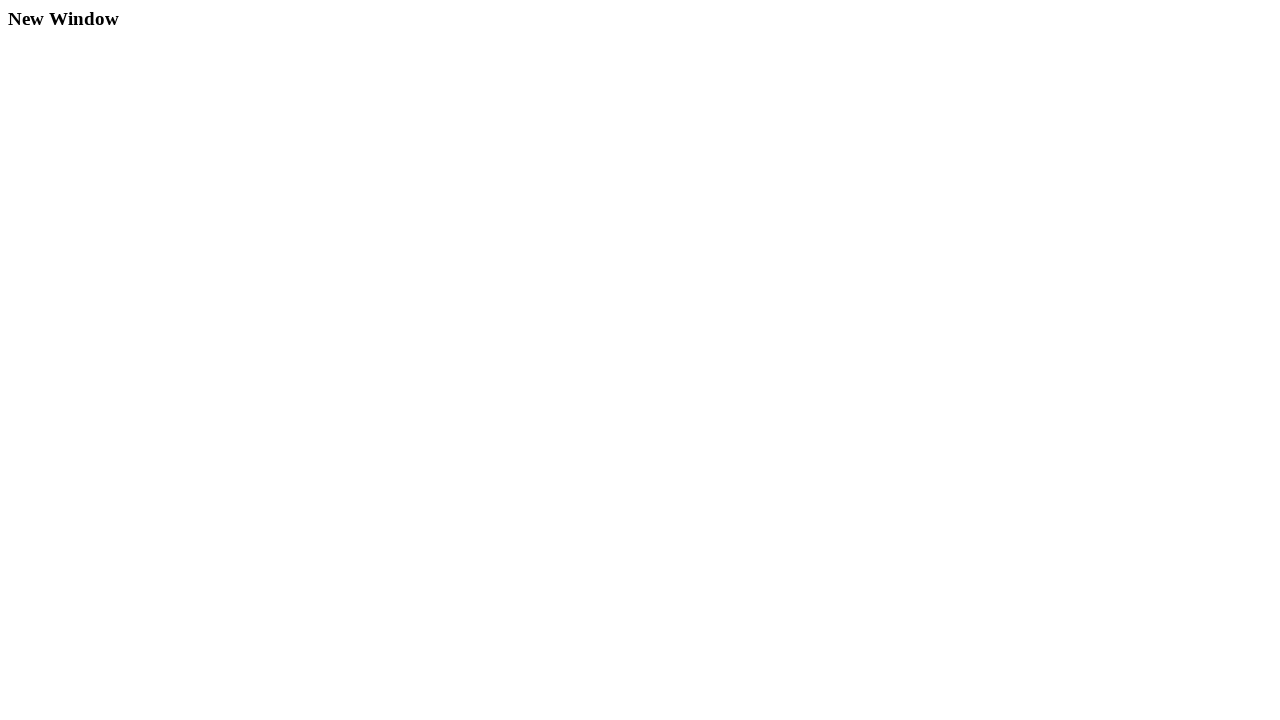

Read text from parent window: 'Opening a new window'
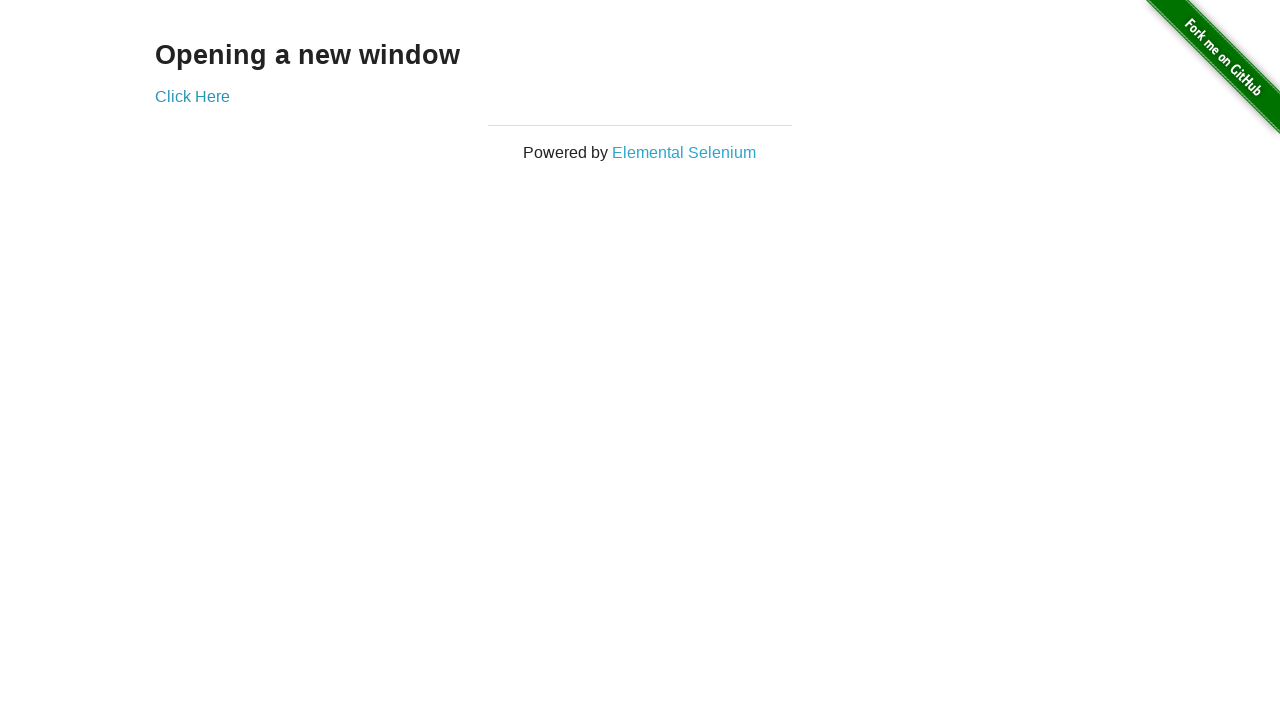

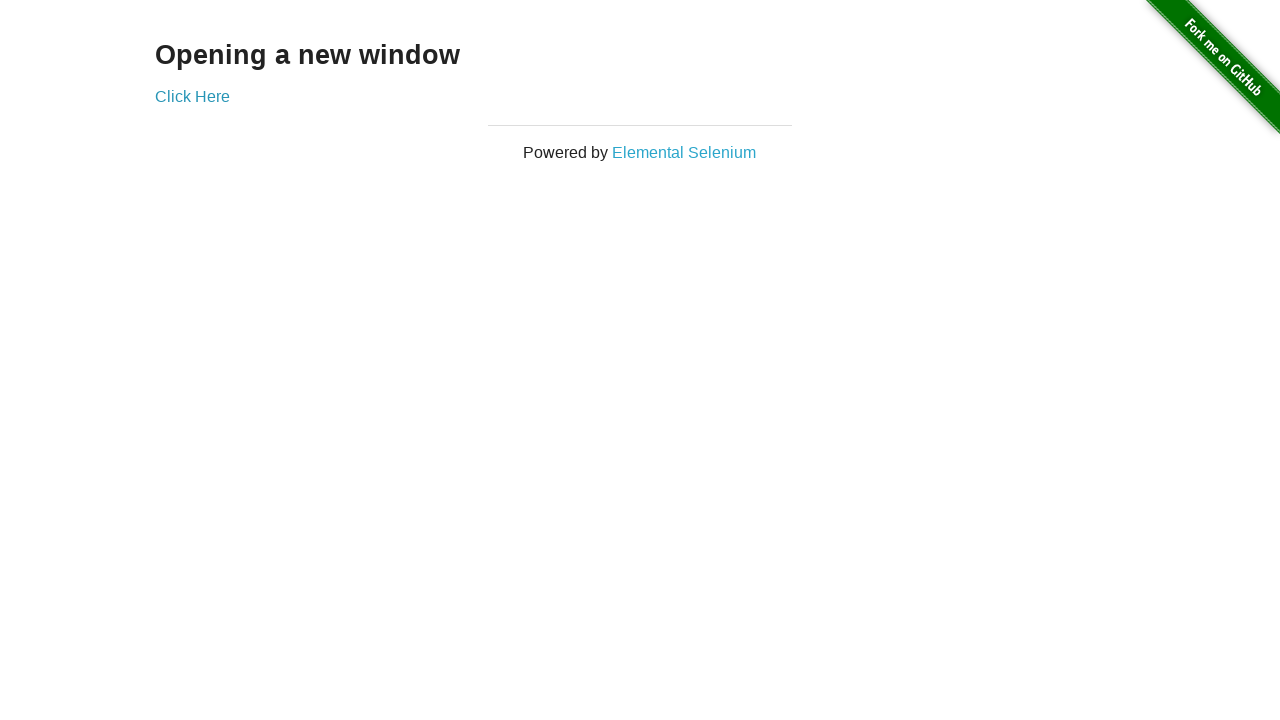